Solves a mathematical captcha by extracting a value from an element attribute, calculating a formula, and submitting the answer along with checkbox and radio button selections

Starting URL: http://suninjuly.github.io/get_attribute.html

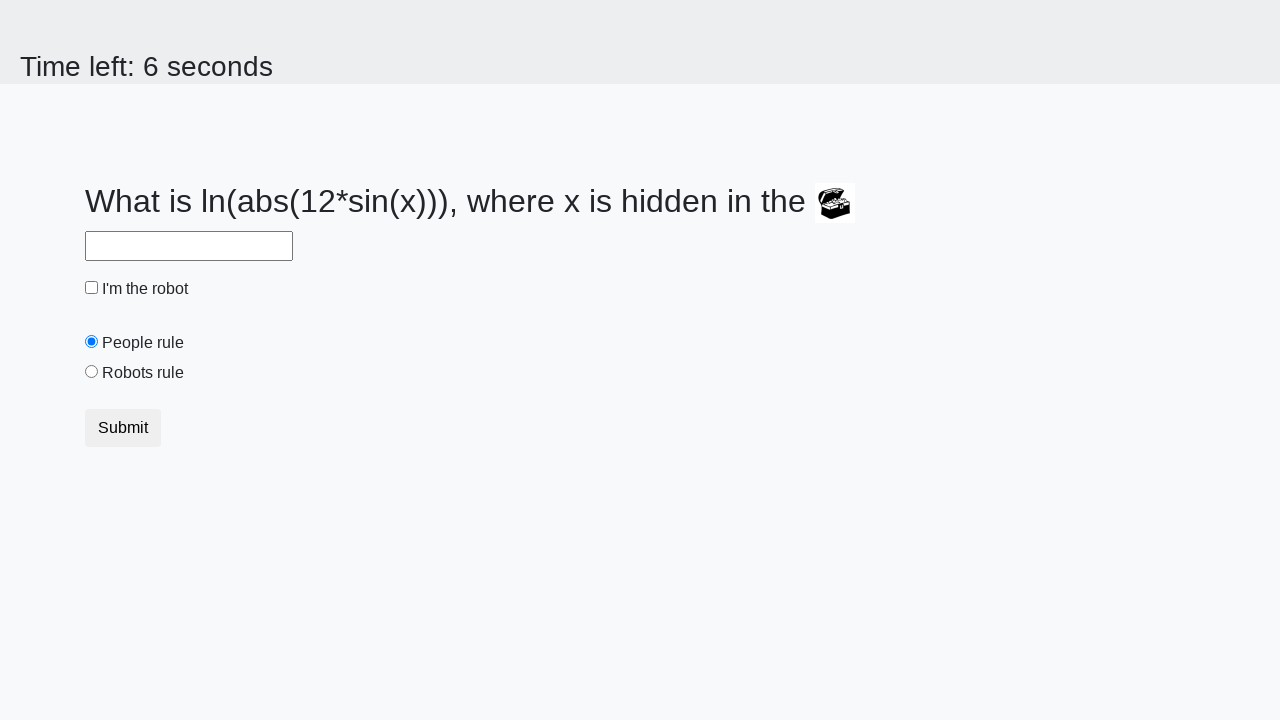

Located treasure element
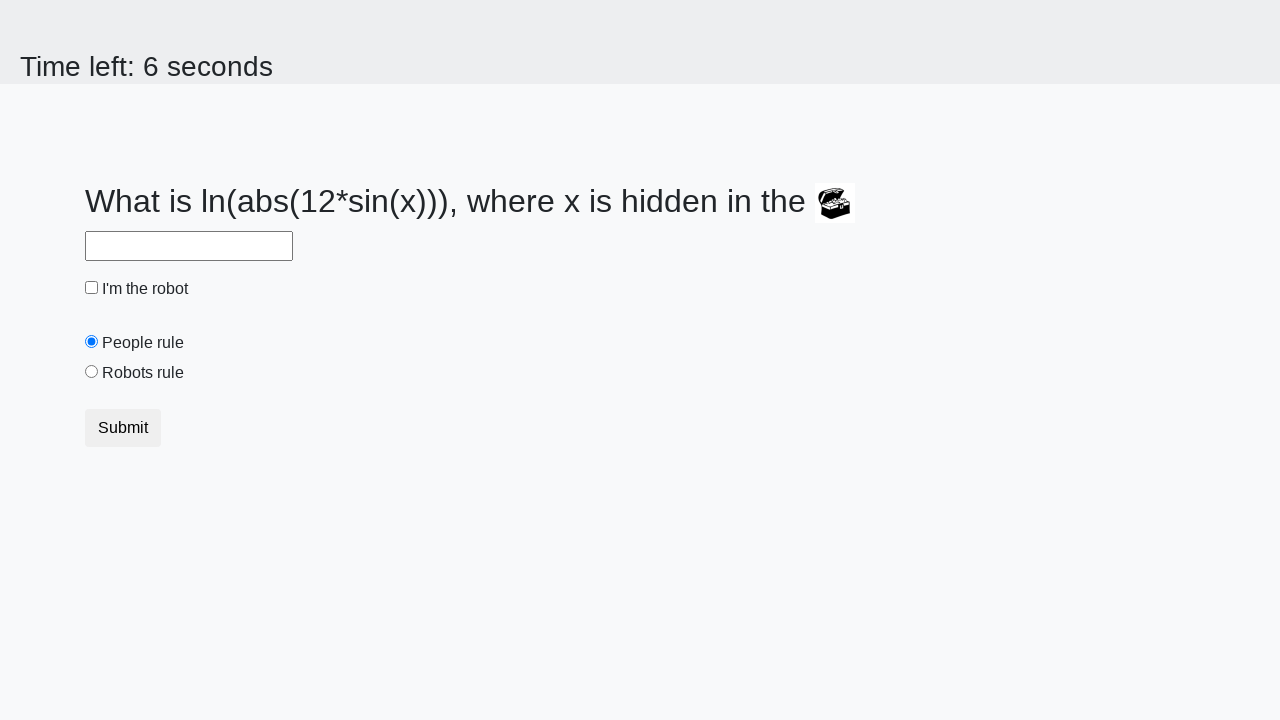

Extracted valuex attribute: 686
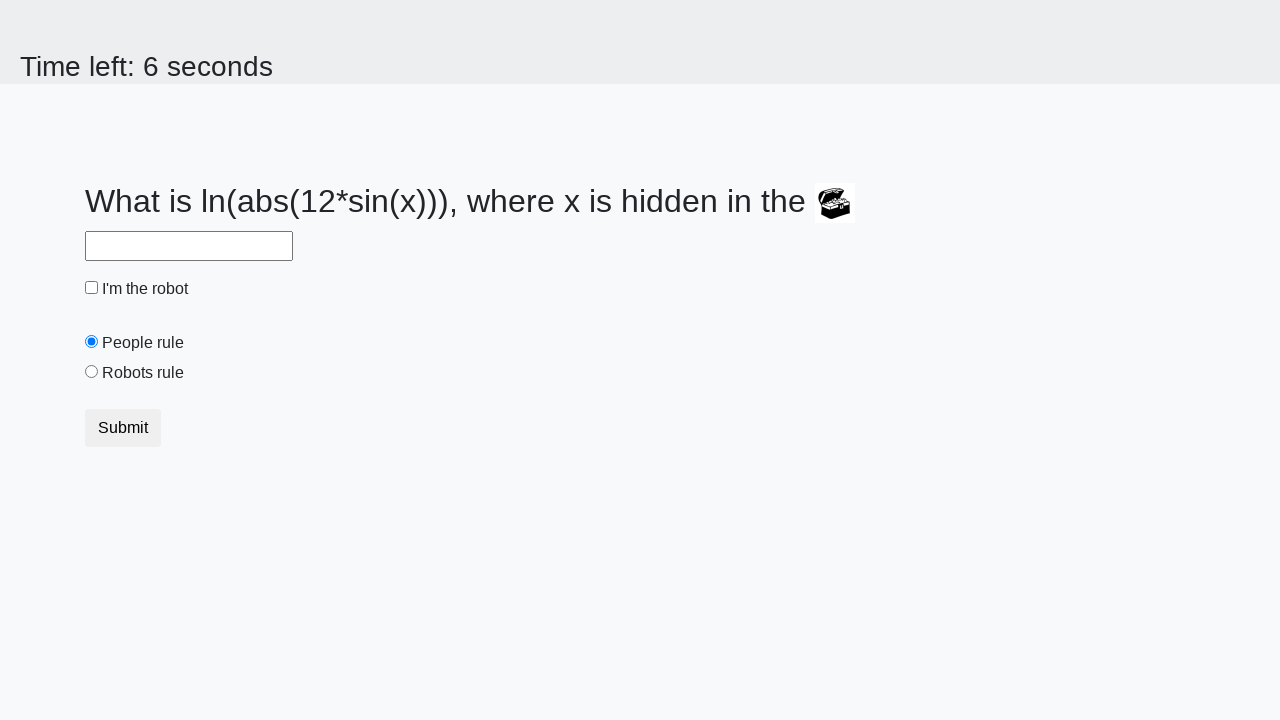

Calculated captcha answer: 2.3857534218458523
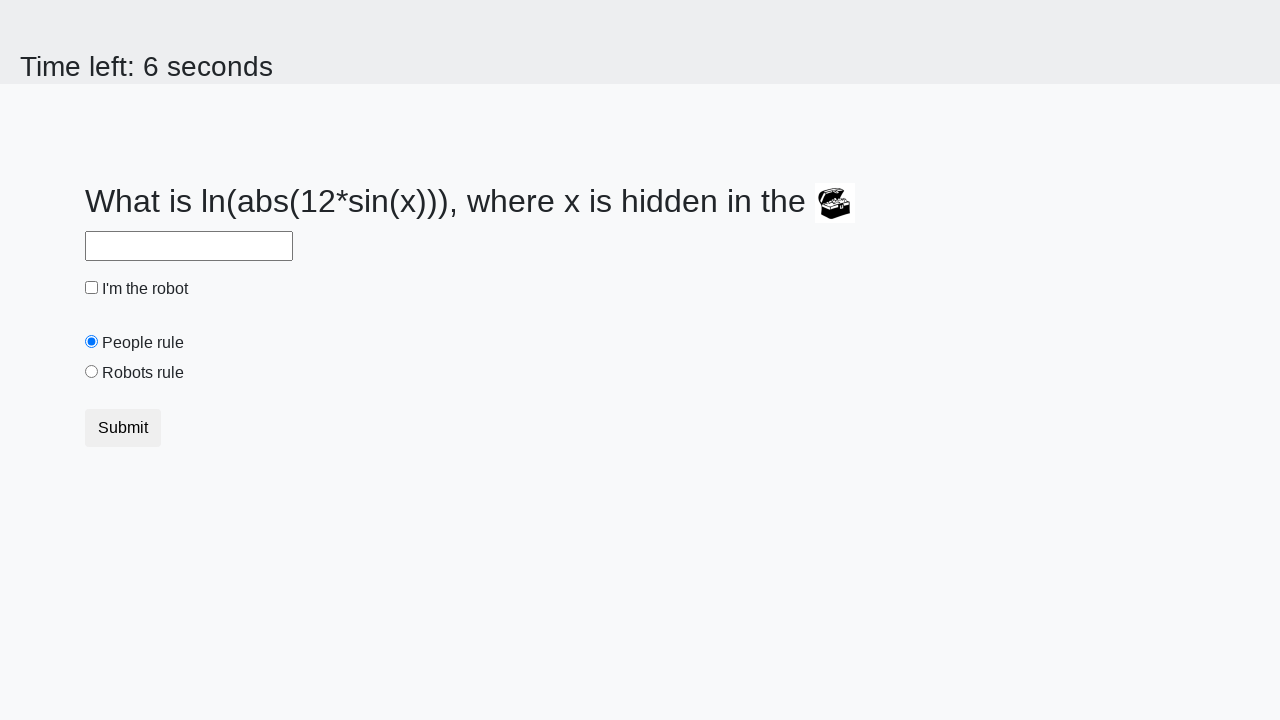

Filled answer field with calculated value on #answer
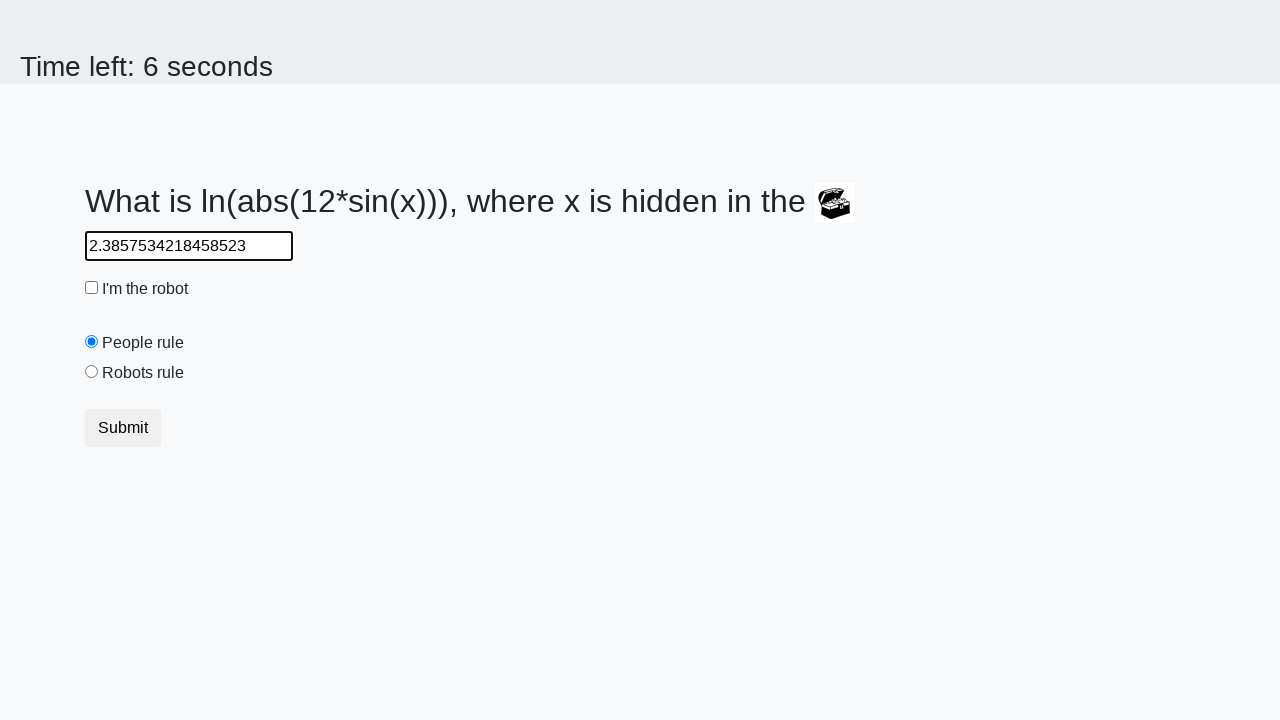

Clicked robot checkbox at (92, 288) on #robotCheckbox
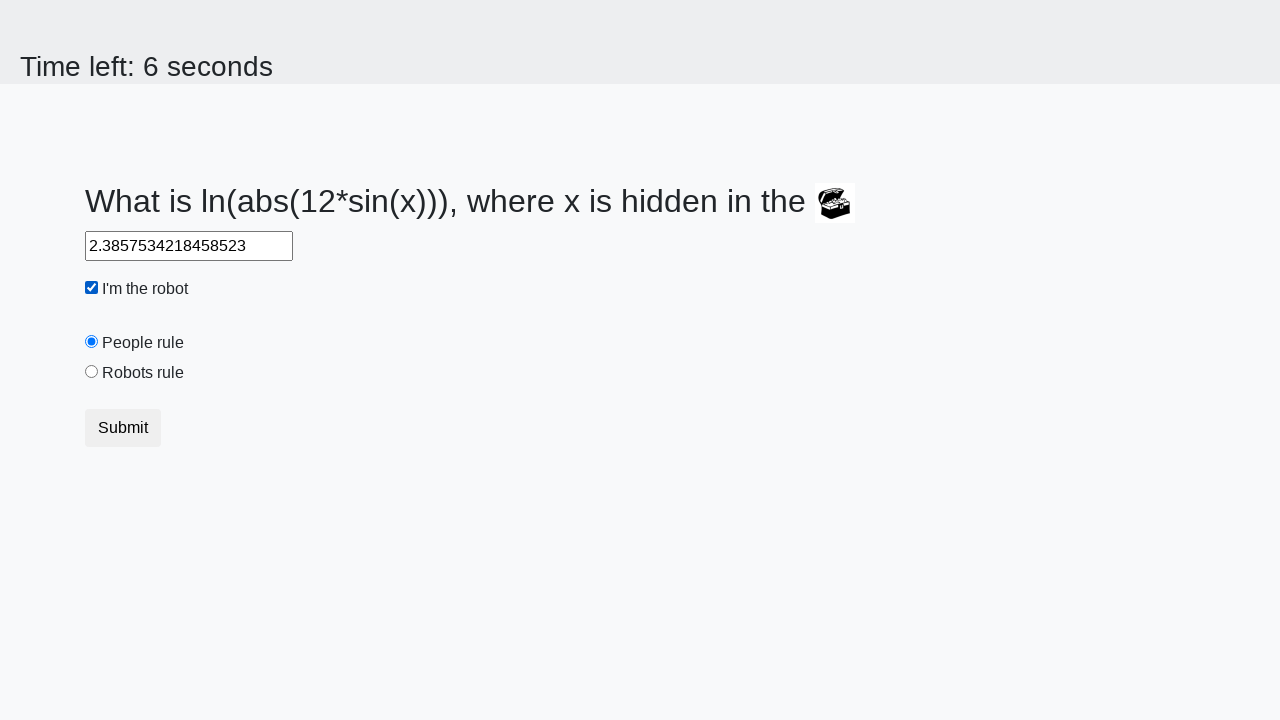

Clicked robots rule radio button at (92, 372) on #robotsRule
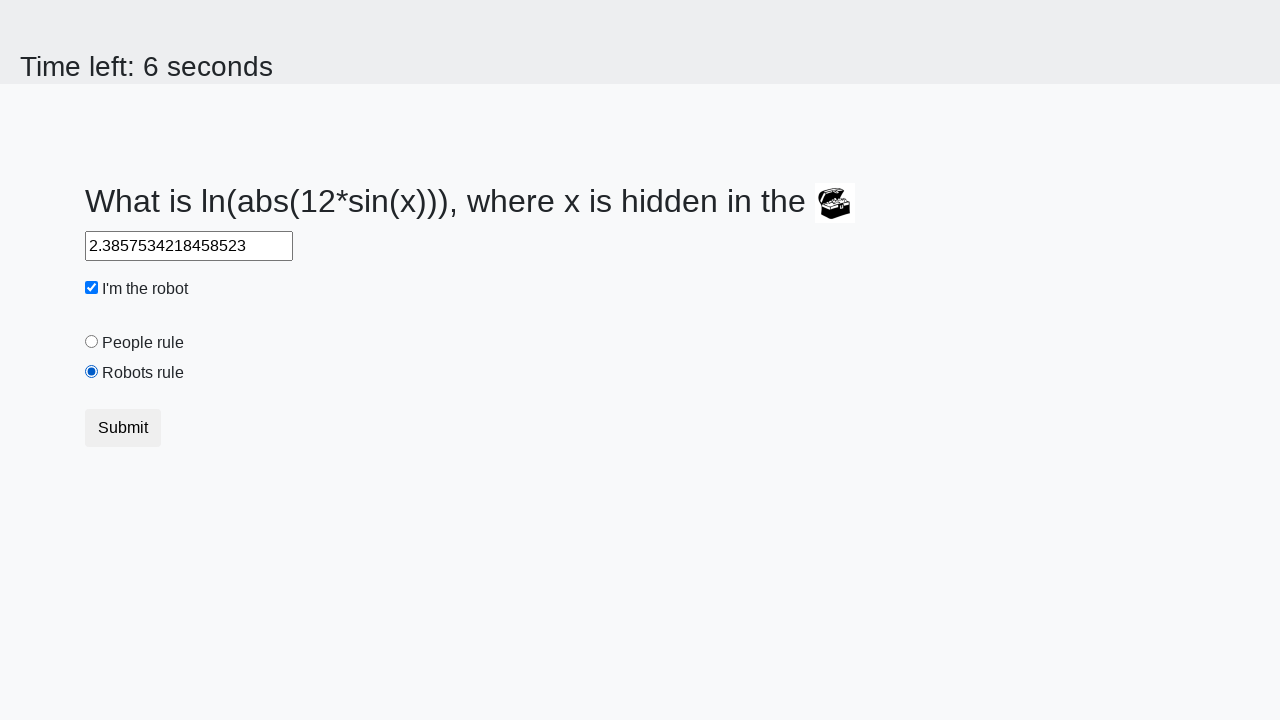

Clicked submit button at (123, 428) on body > div > form > div > div > button
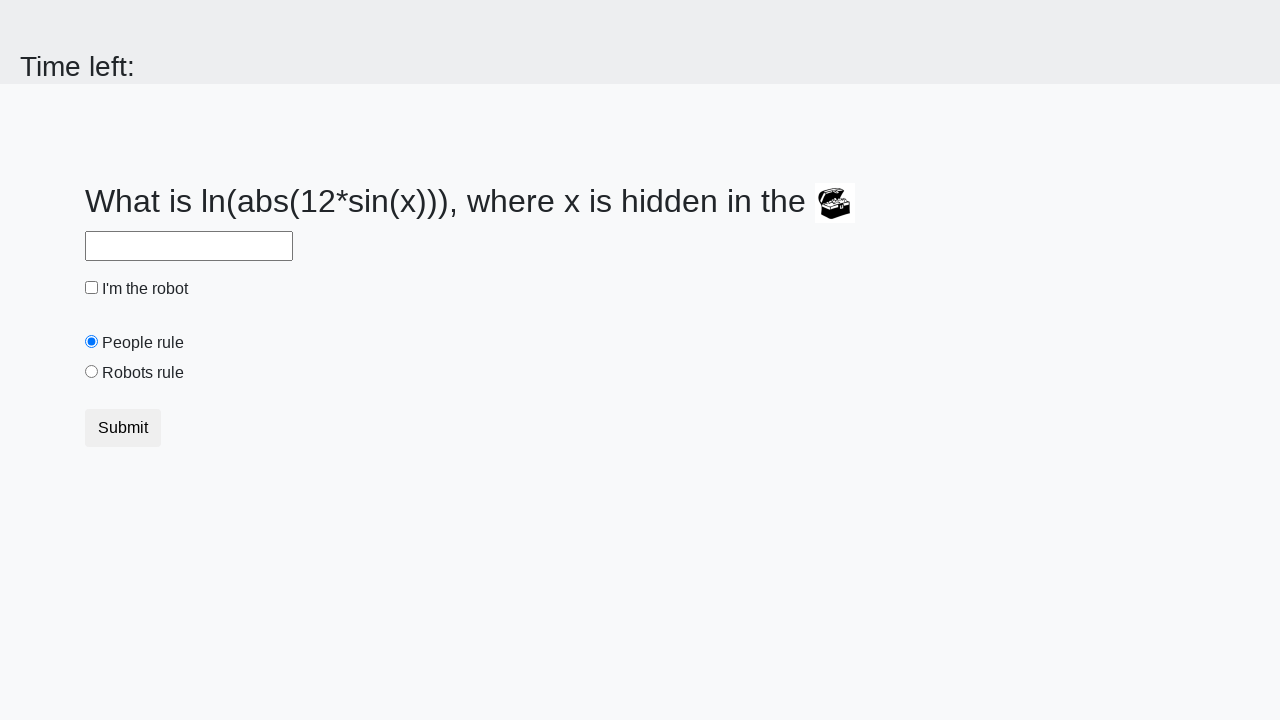

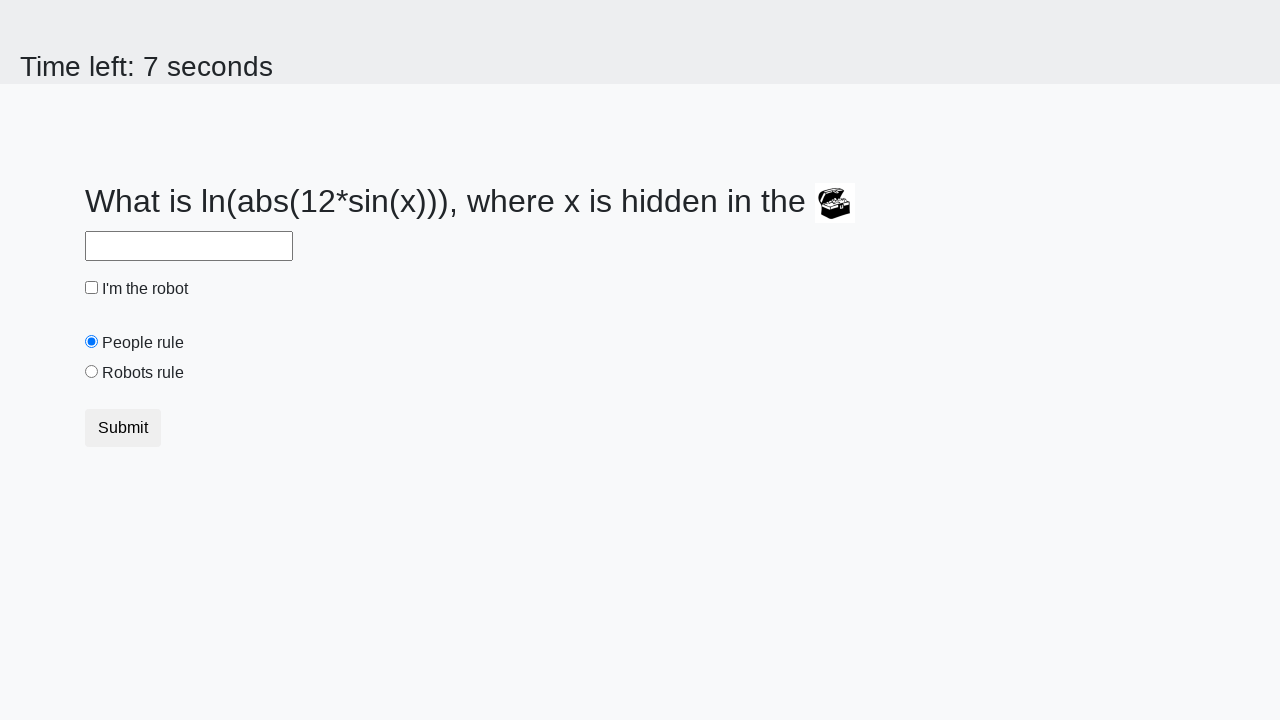